Tests bigram parser with multiple words to verify it generates correct bigram counts

Starting URL: https://ayres-net.com/bigramParser

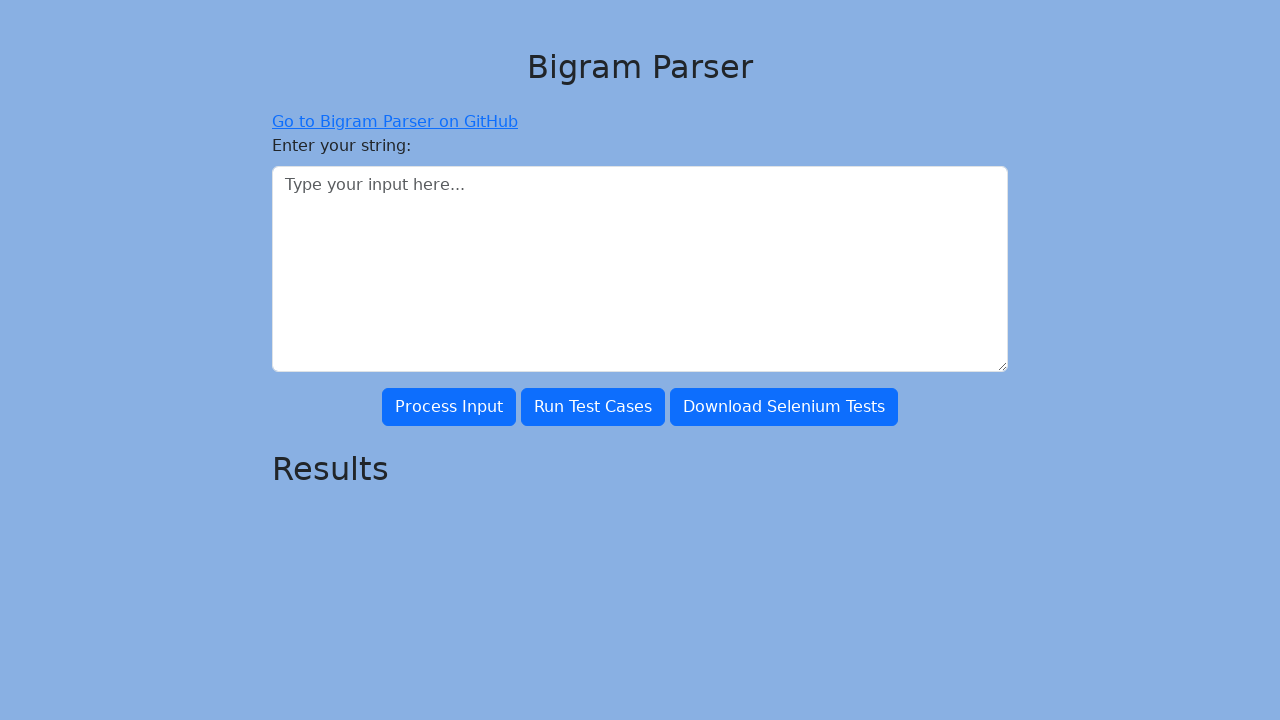

Clicked on the input field at (640, 269) on #largeInput
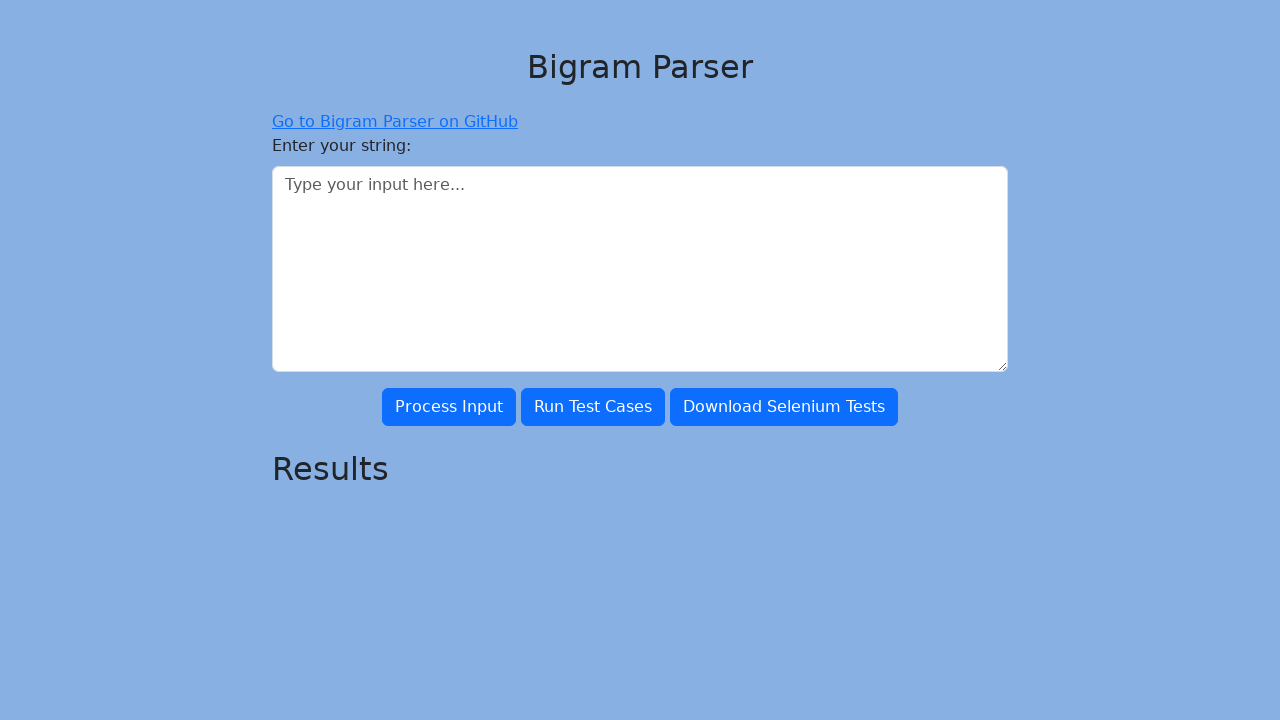

Filled input field with multiple words to test bigram parser on #largeInput
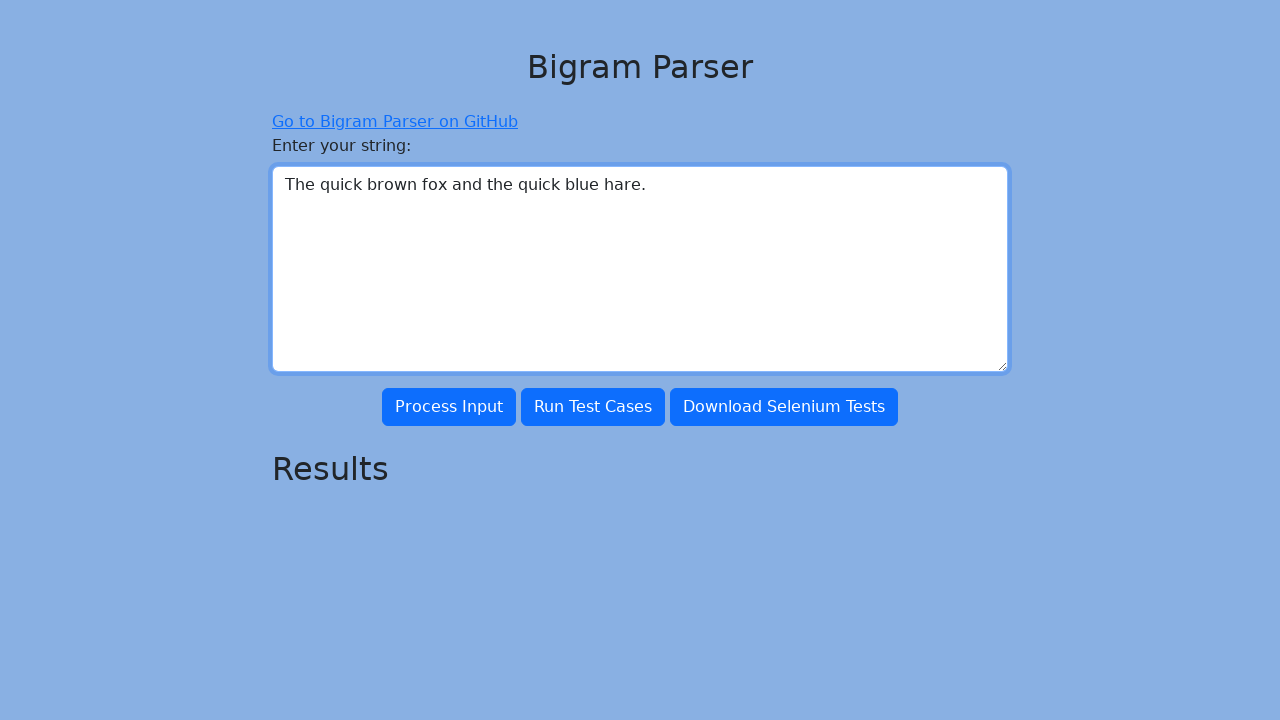

Clicked the process button to generate bigram counts at (449, 407) on #processInput
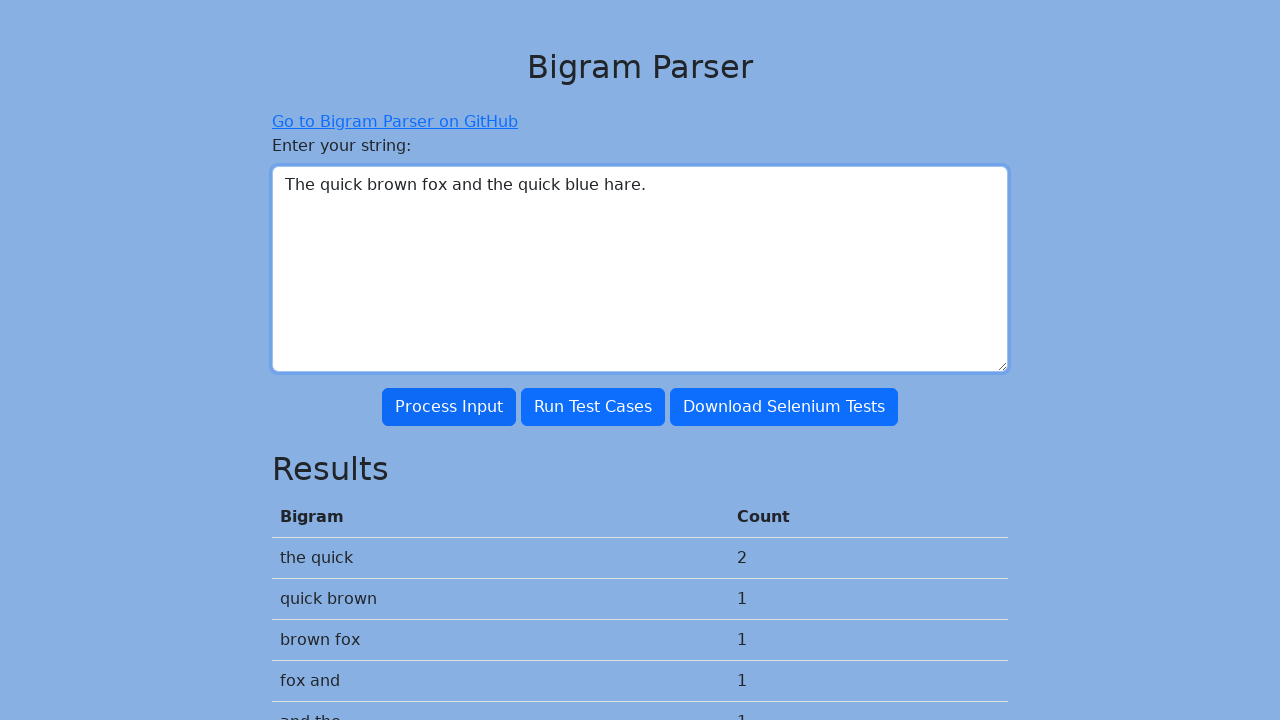

Bigram parser output appeared
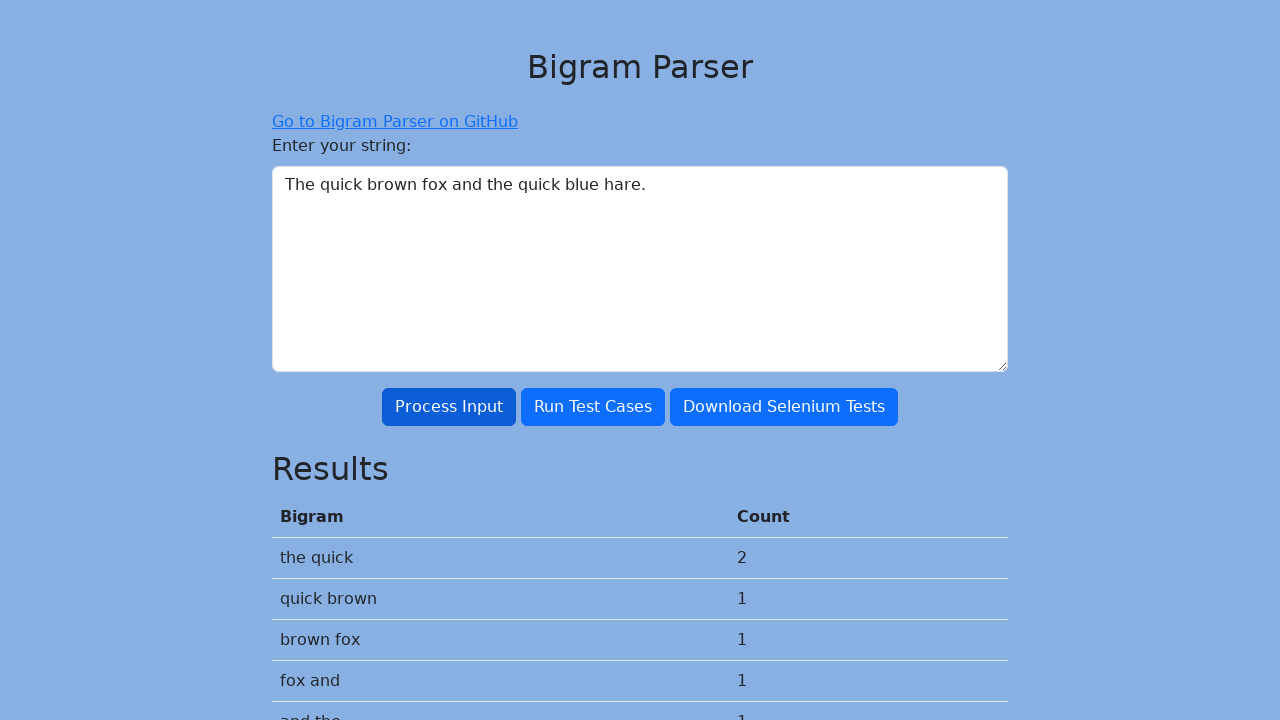

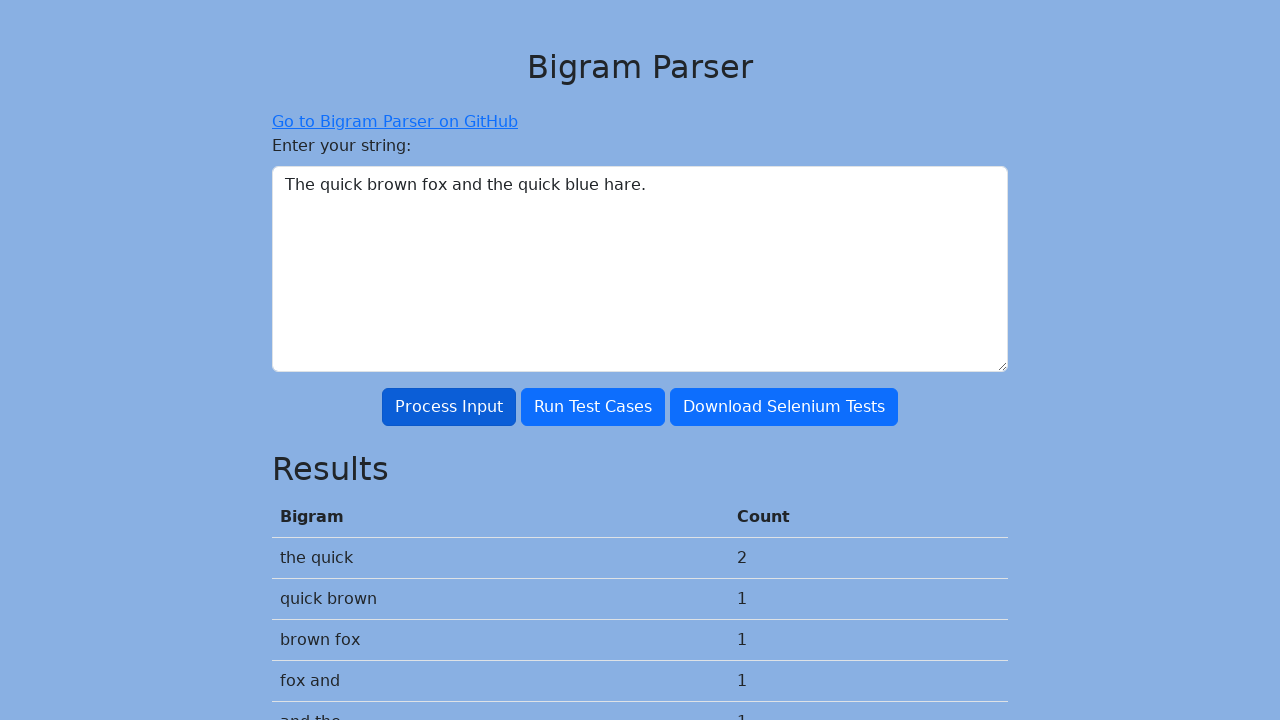